Reads value from one text field and enters it into another text field

Starting URL: https://selenium-vinod.blogspot.co.il/p/task1.html

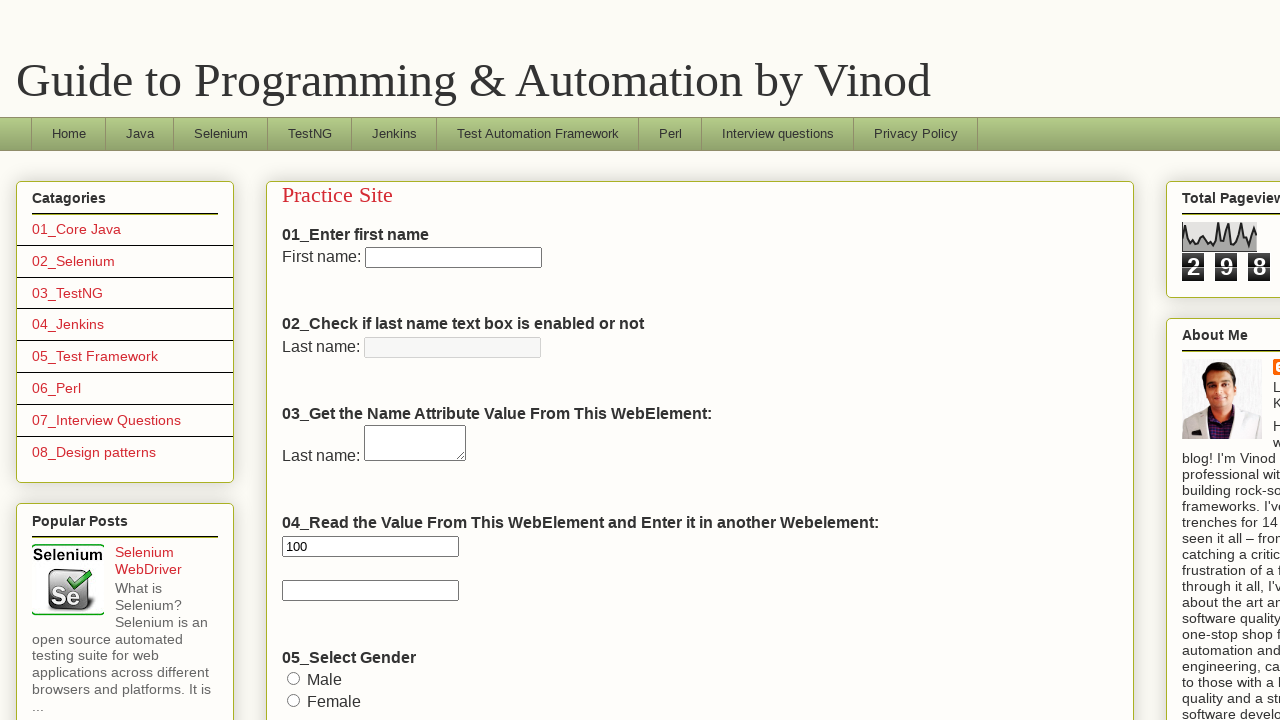

Read value from first text field (#sel_2)
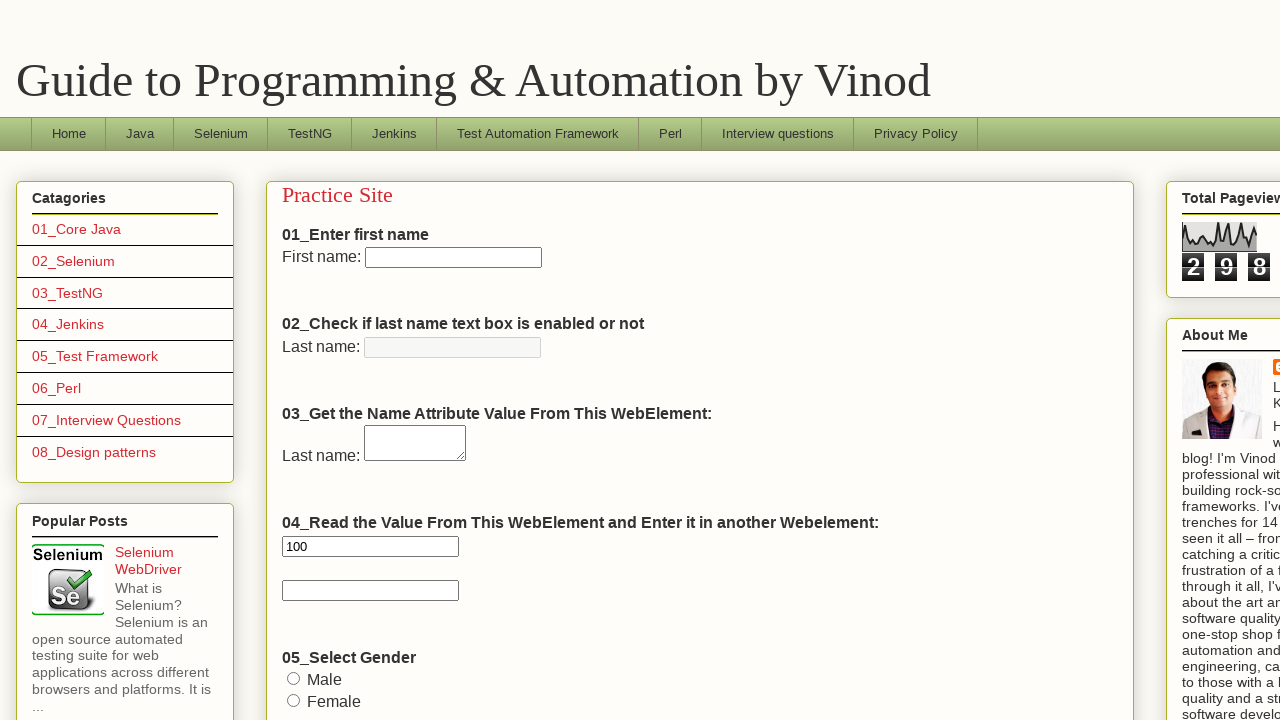

Entered value '100' into second text field (#sel_3) on #sel_3
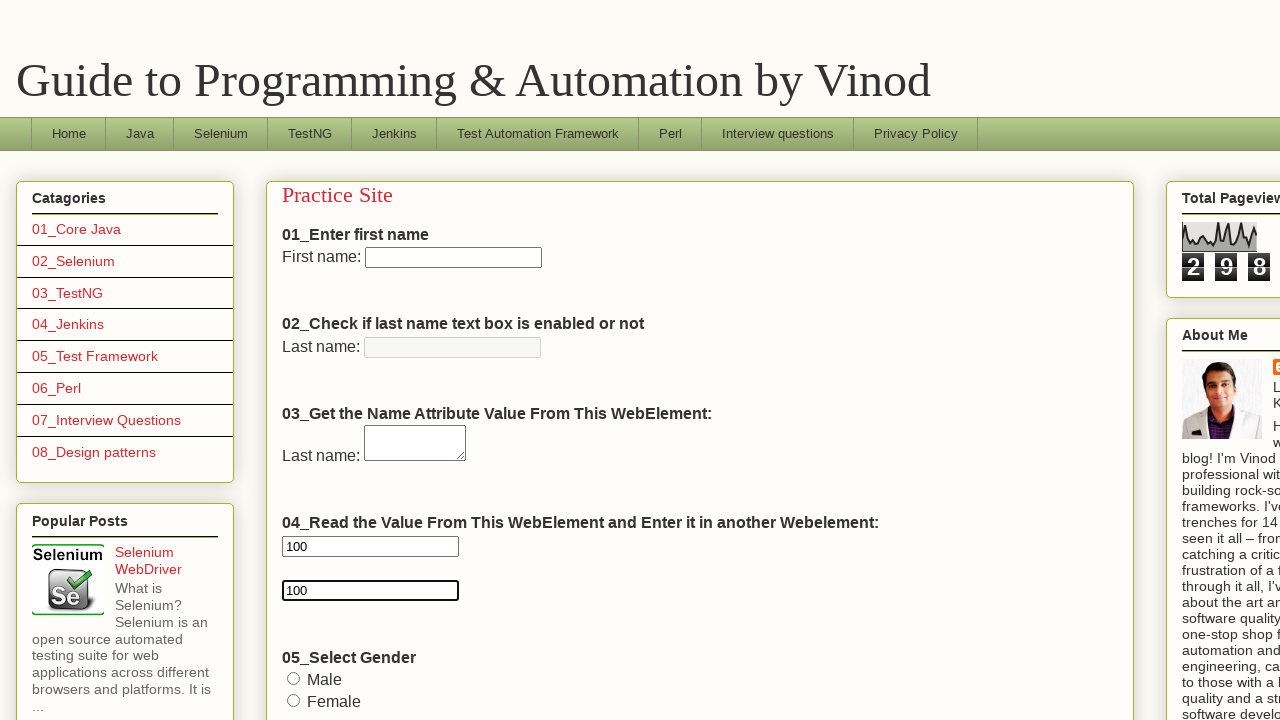

Verified that second text field contains '100'
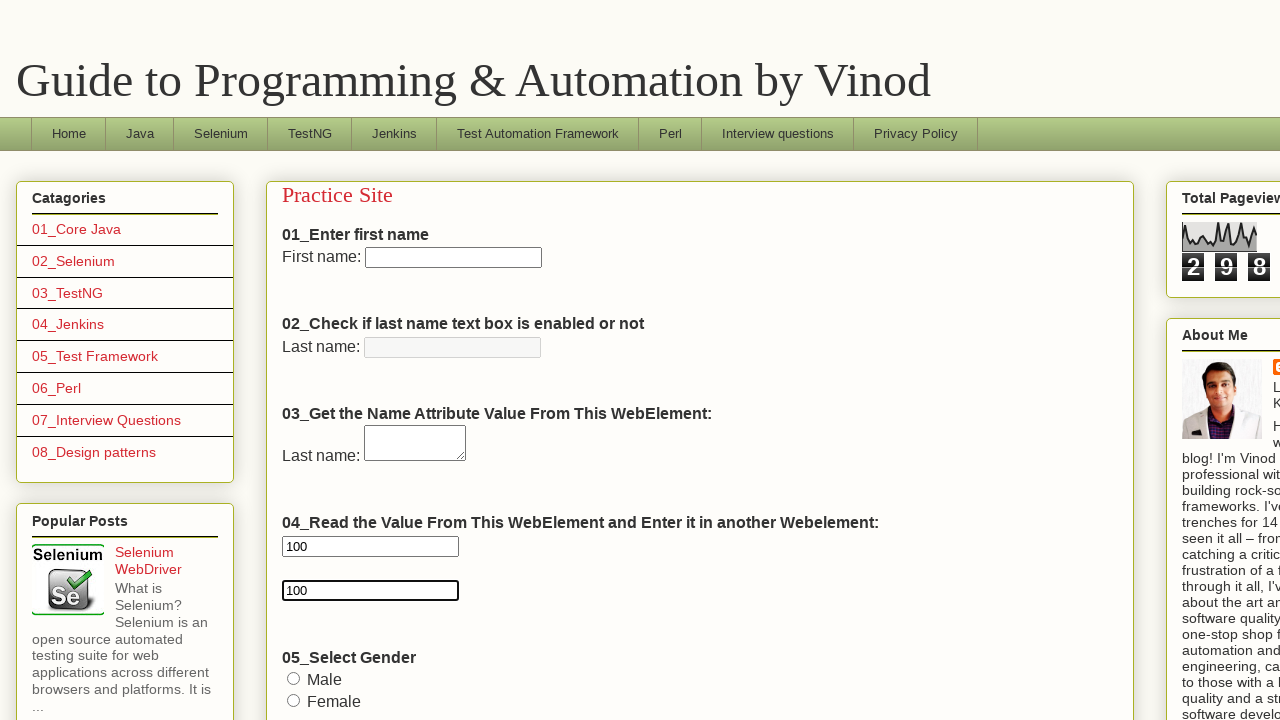

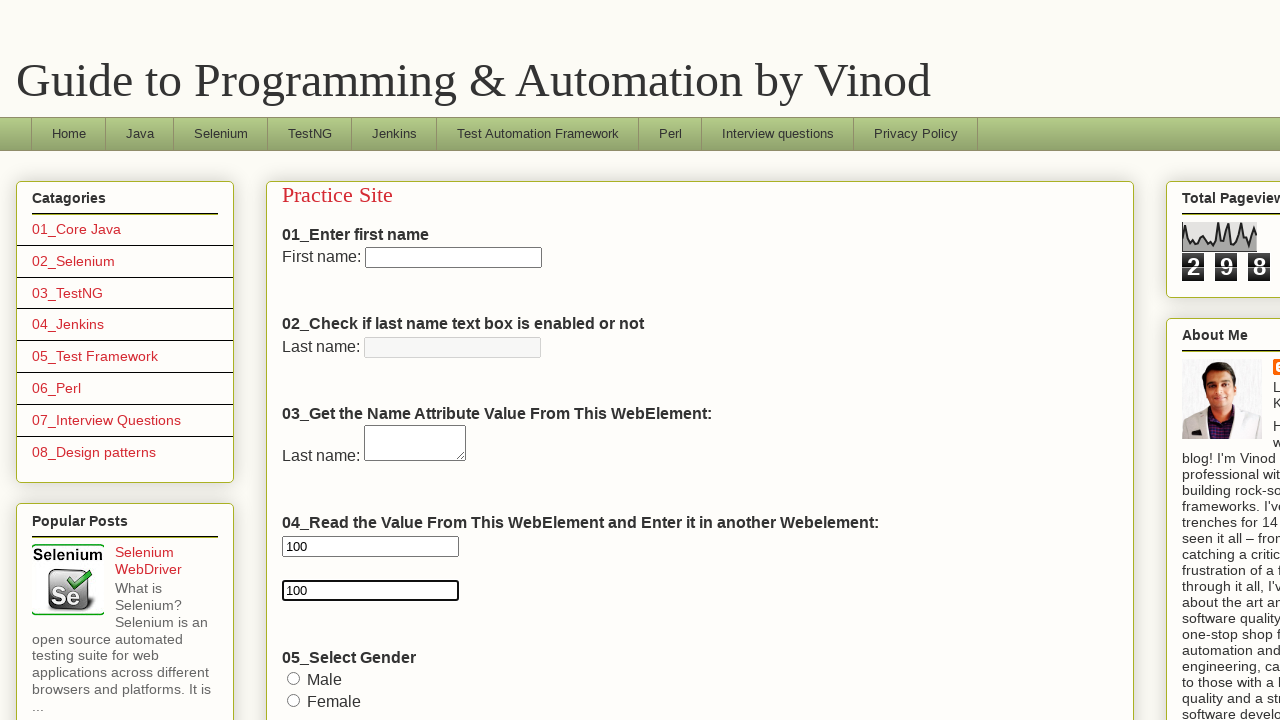